Tests navigation to the Phones category on demoblaze.com and verifies that products are displayed

Starting URL: https://www.demoblaze.com/

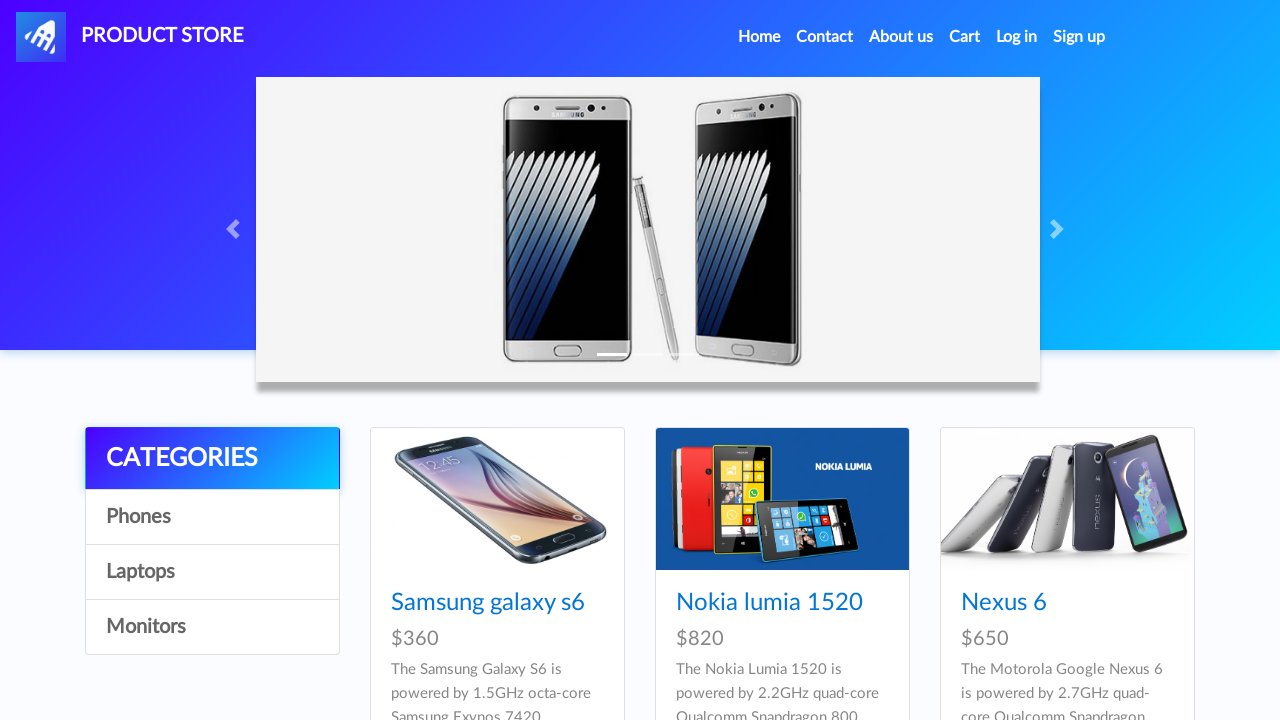

Verified page title is 'STORE'
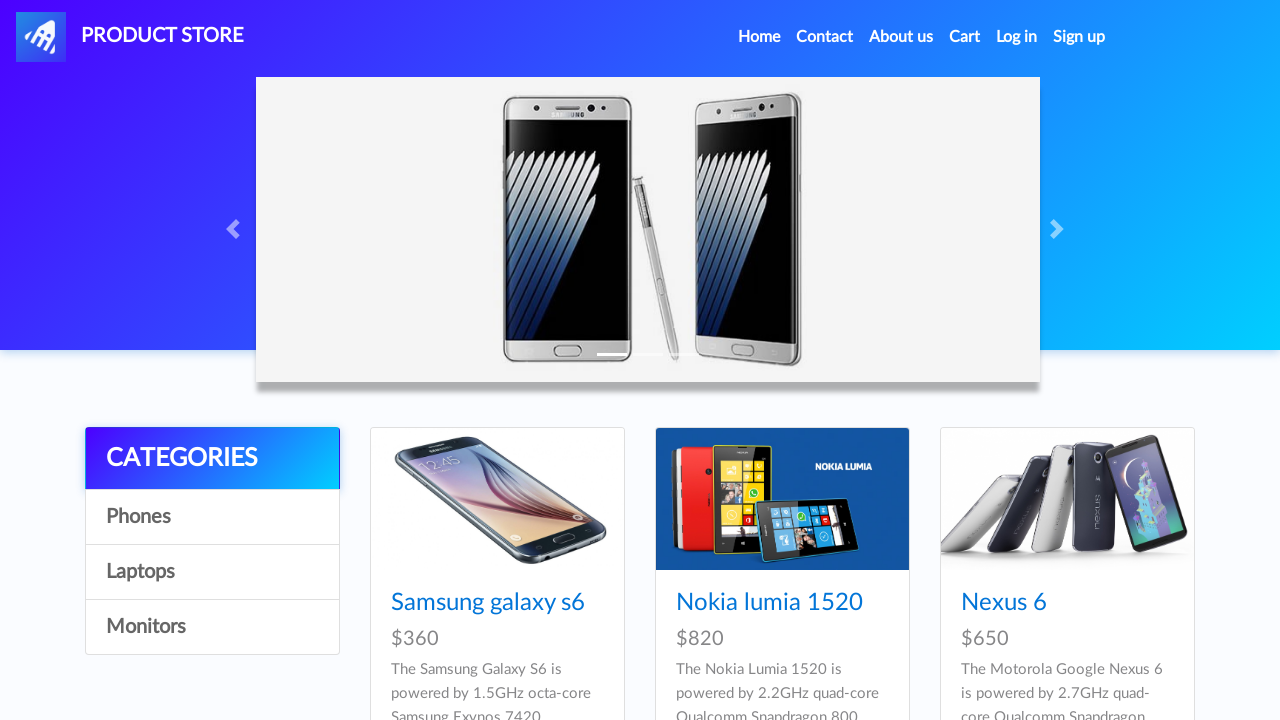

Clicked on Phones category at (212, 517) on xpath=//a[text()='Phones']
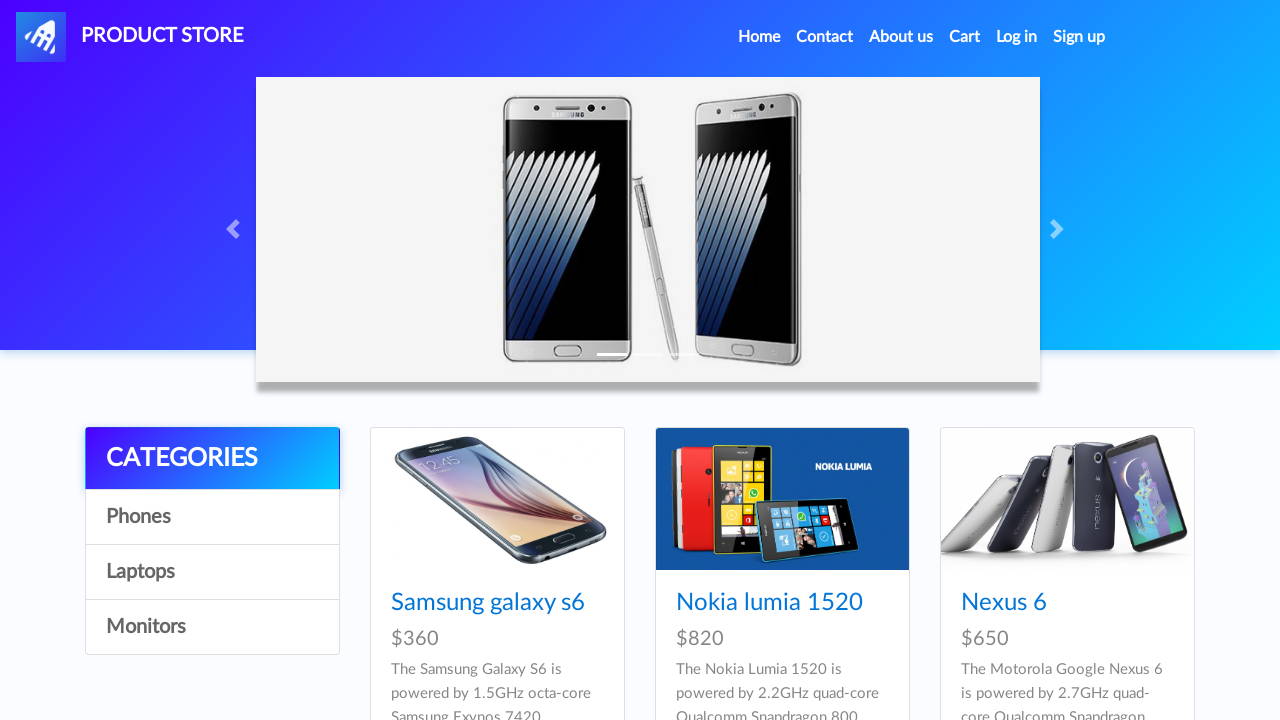

Products in Phones category loaded successfully
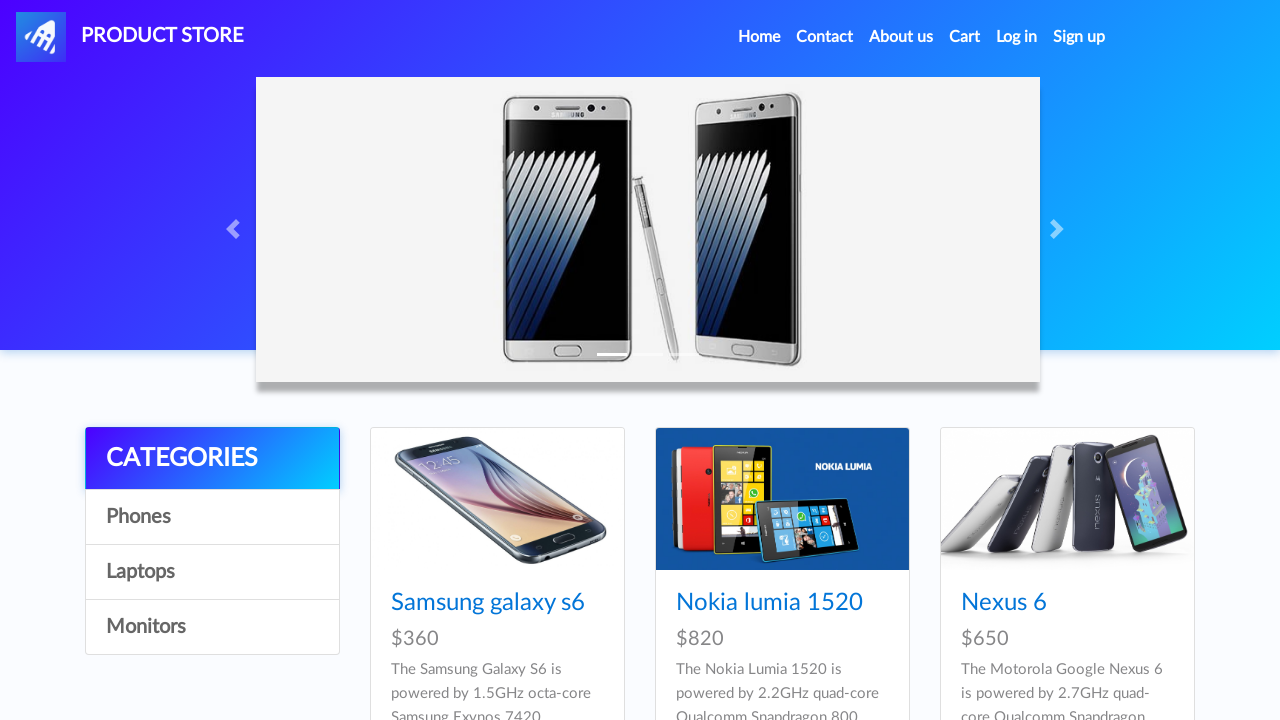

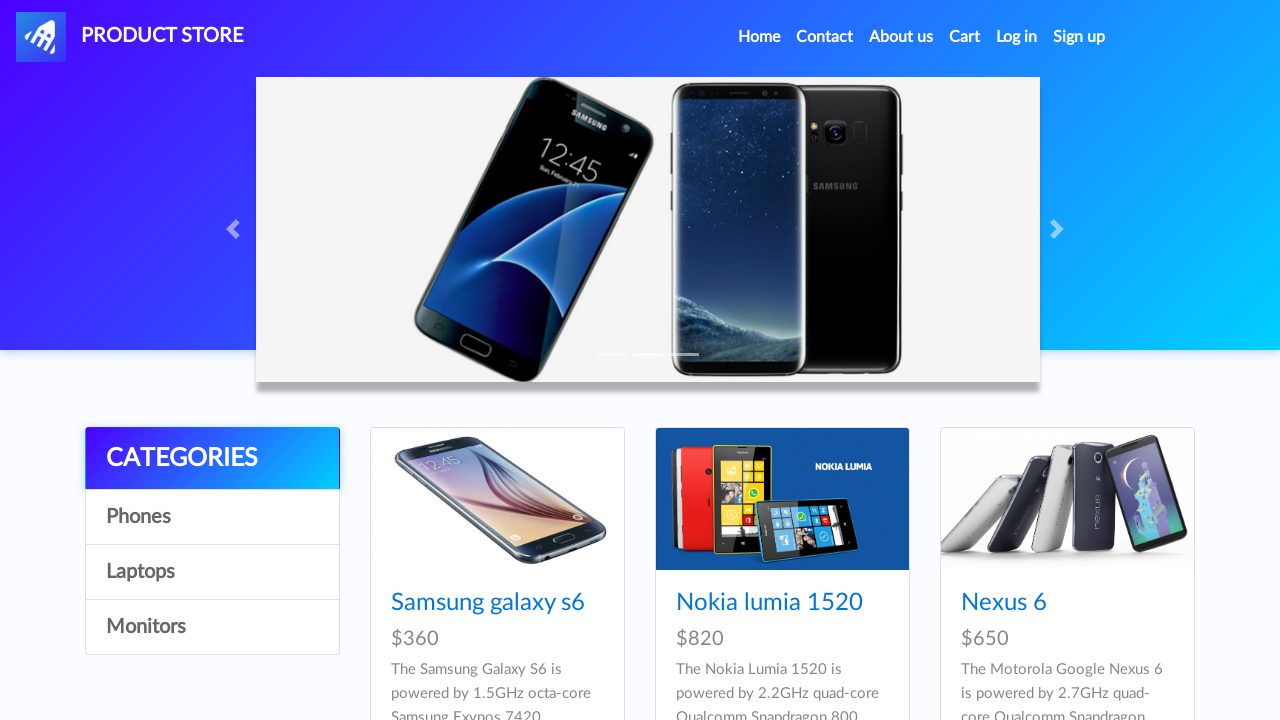